Tests drag and drop functionality by moving an element by offset

Starting URL: https://marcojakob.github.io/dart-dnd/detection_only/

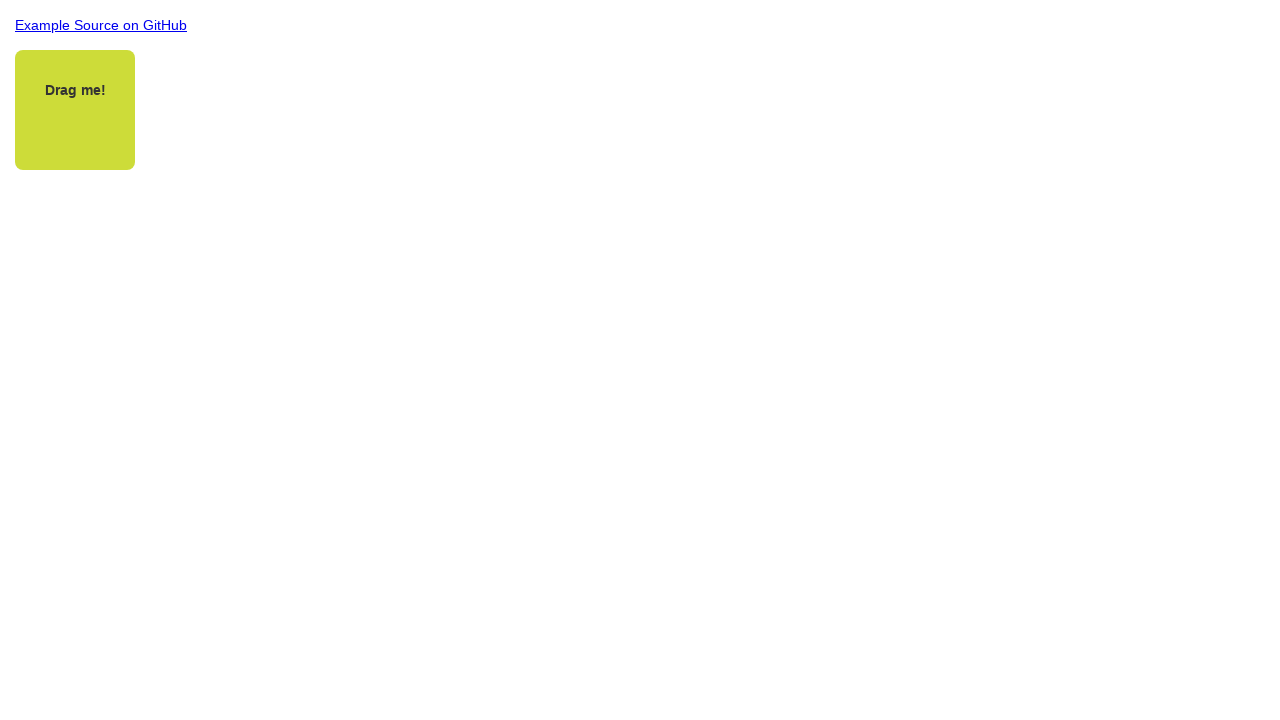

Located the draggable element
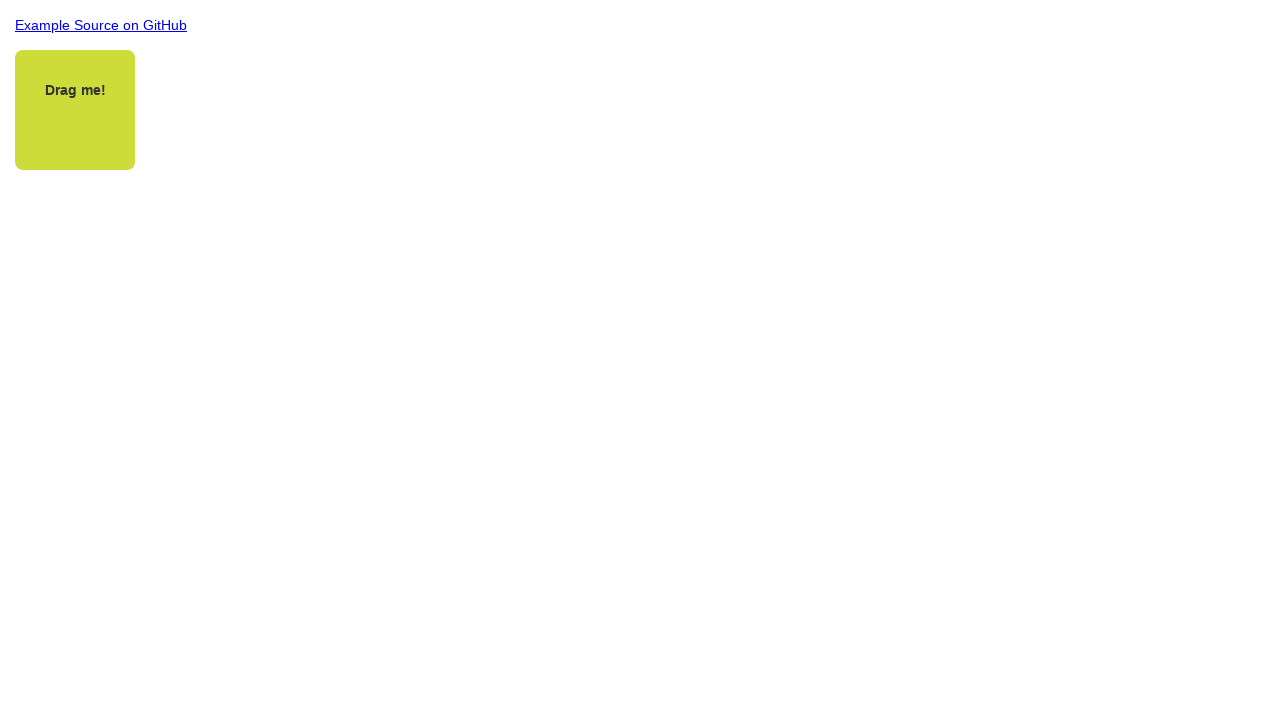

Dragged element by offset (x: 20, y: 20) at (35, 70)
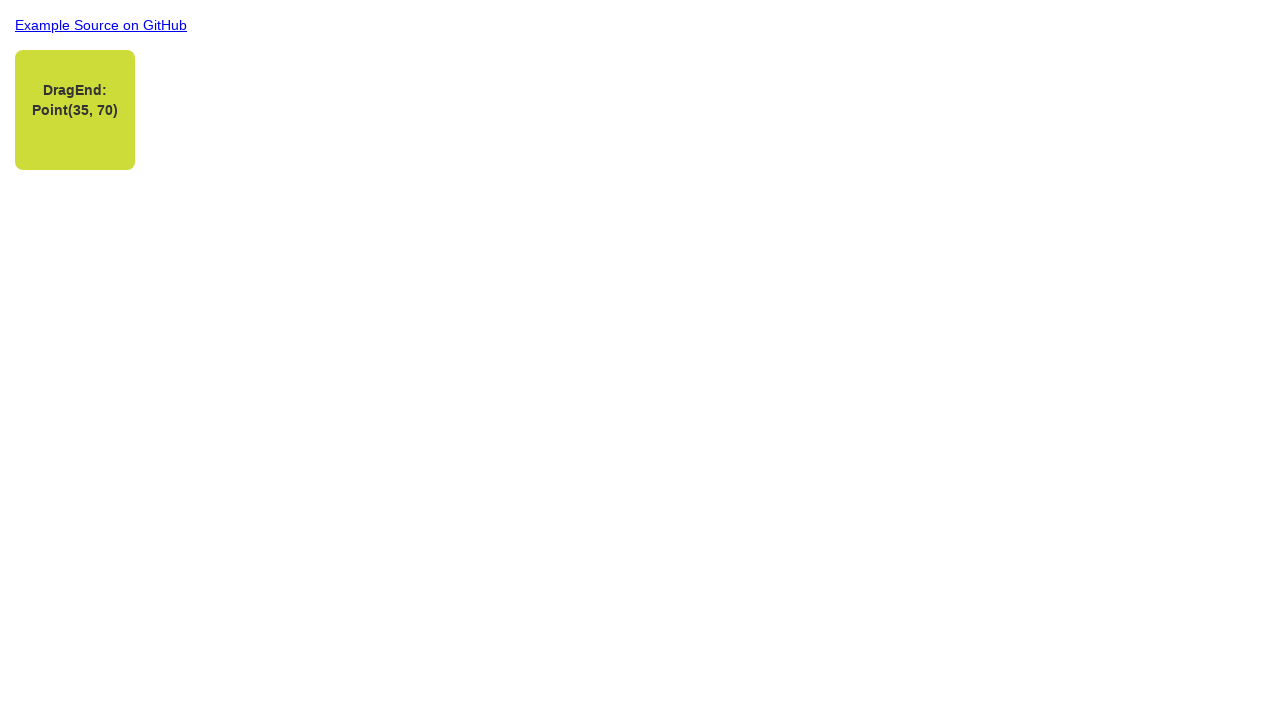

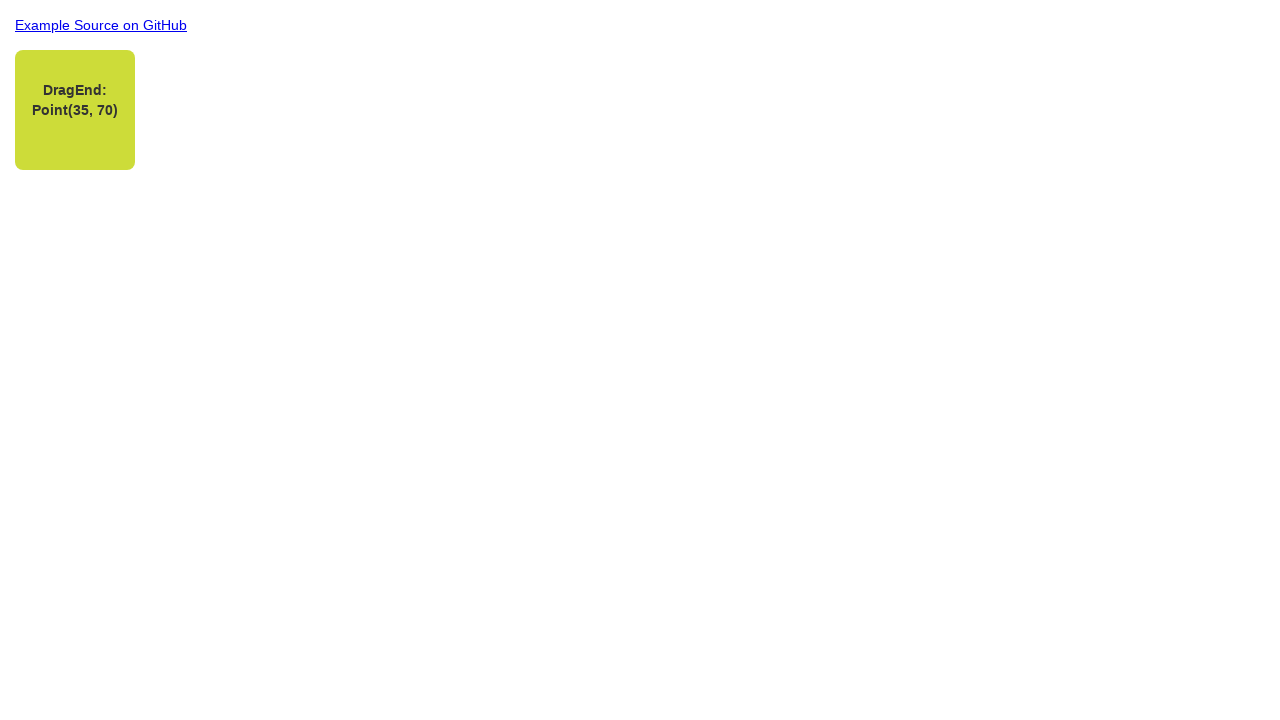